Tests the country dropdown on a practice automation site by scrolling to it and verifying the dropdown options are accessible

Starting URL: https://testautomationpractice.blogspot.com/

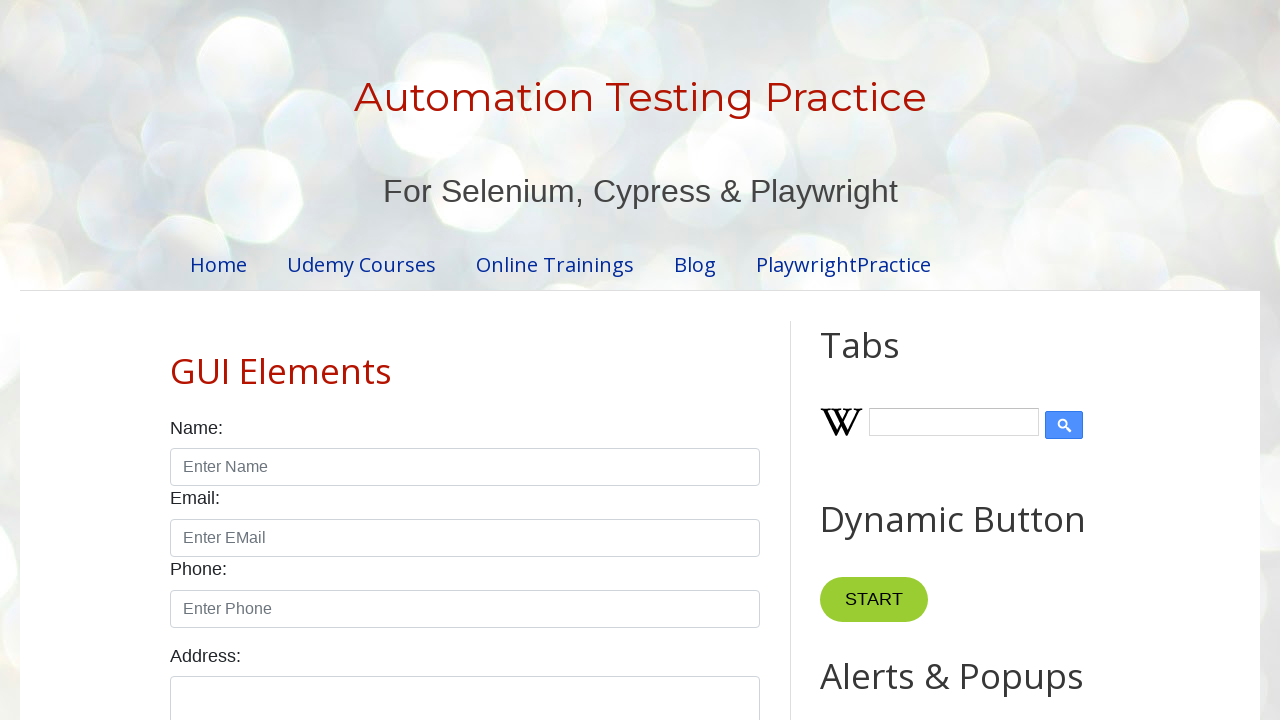

Scrolled Country label into view
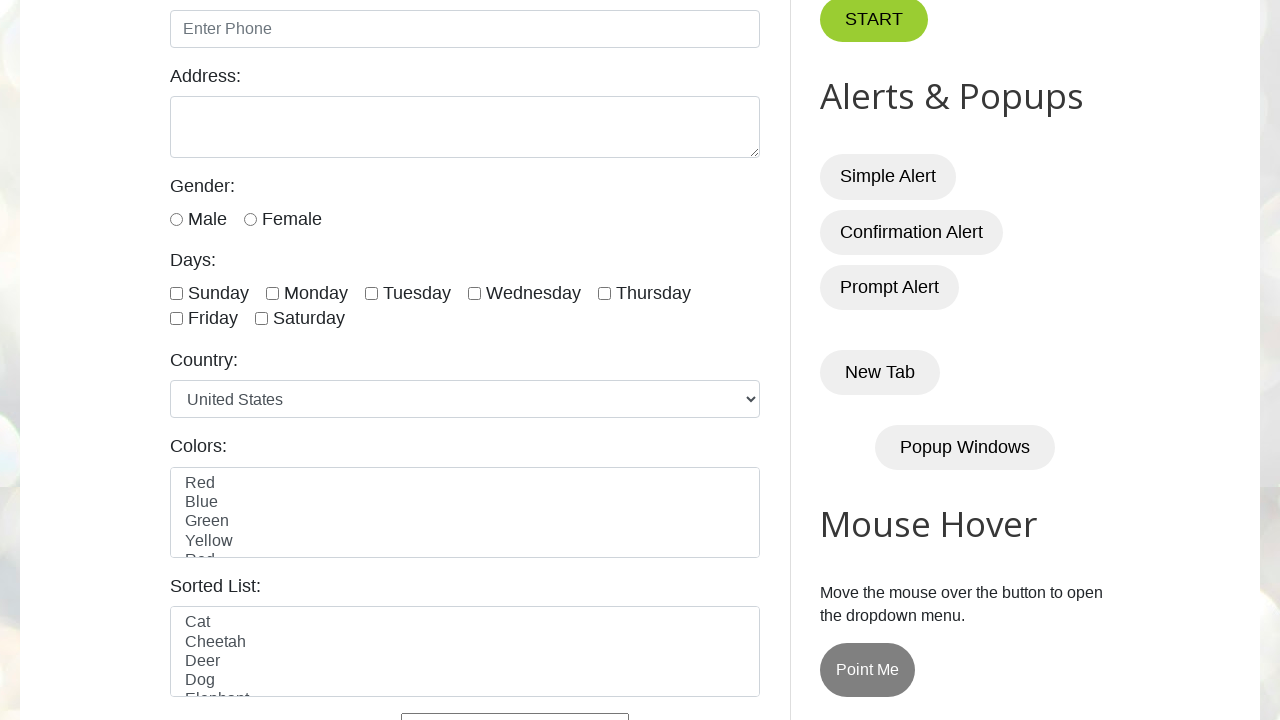

Country dropdown selector is now visible
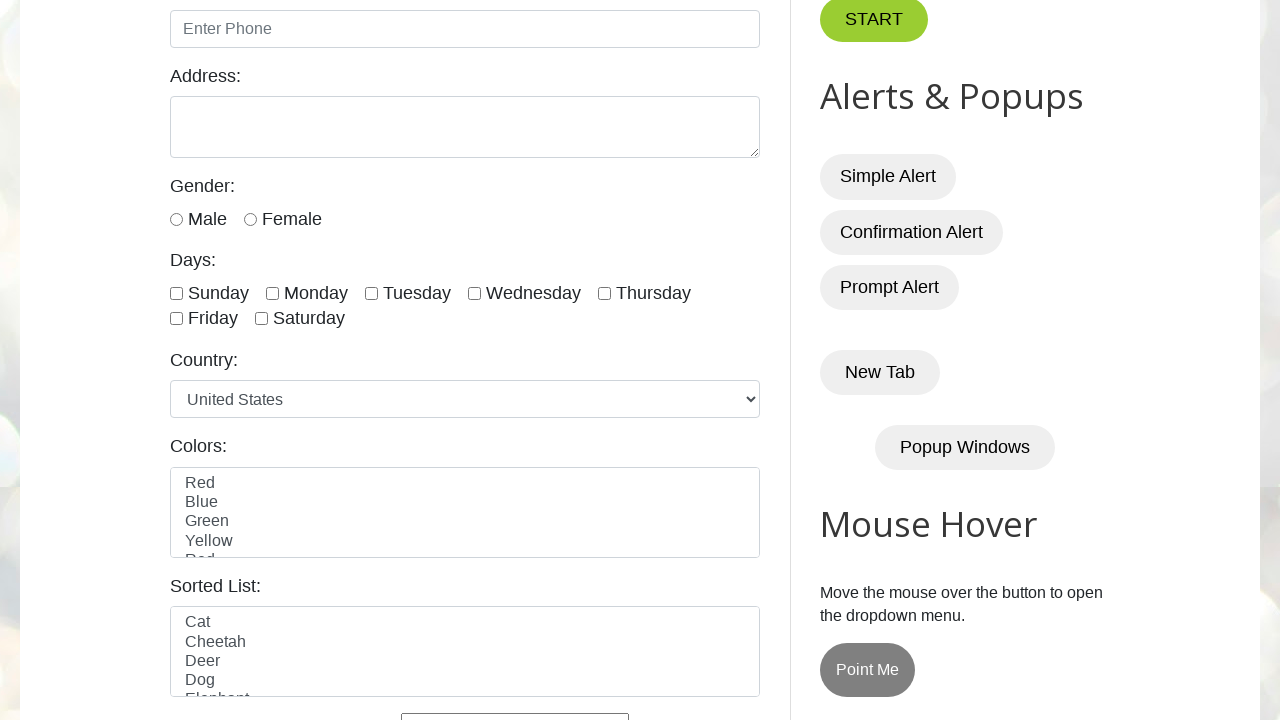

Clicked on country dropdown to open it at (465, 399) on #country
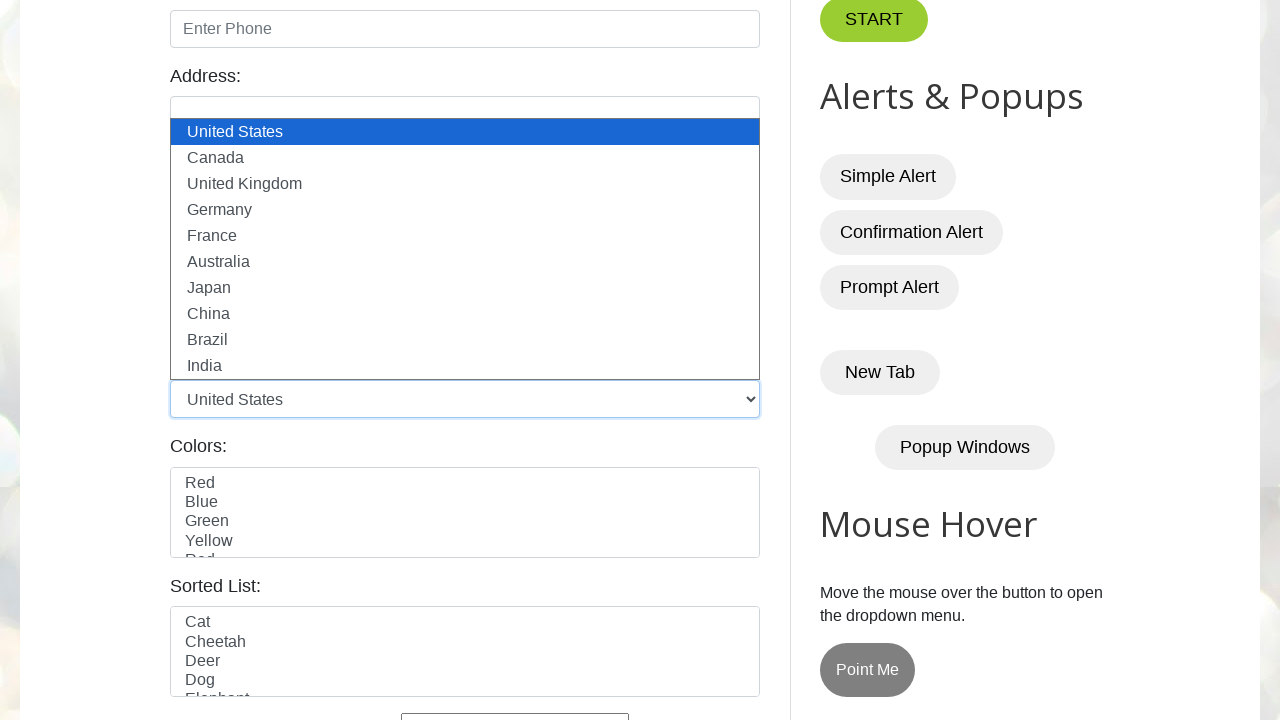

Selected 'Canada' from the country dropdown on #country
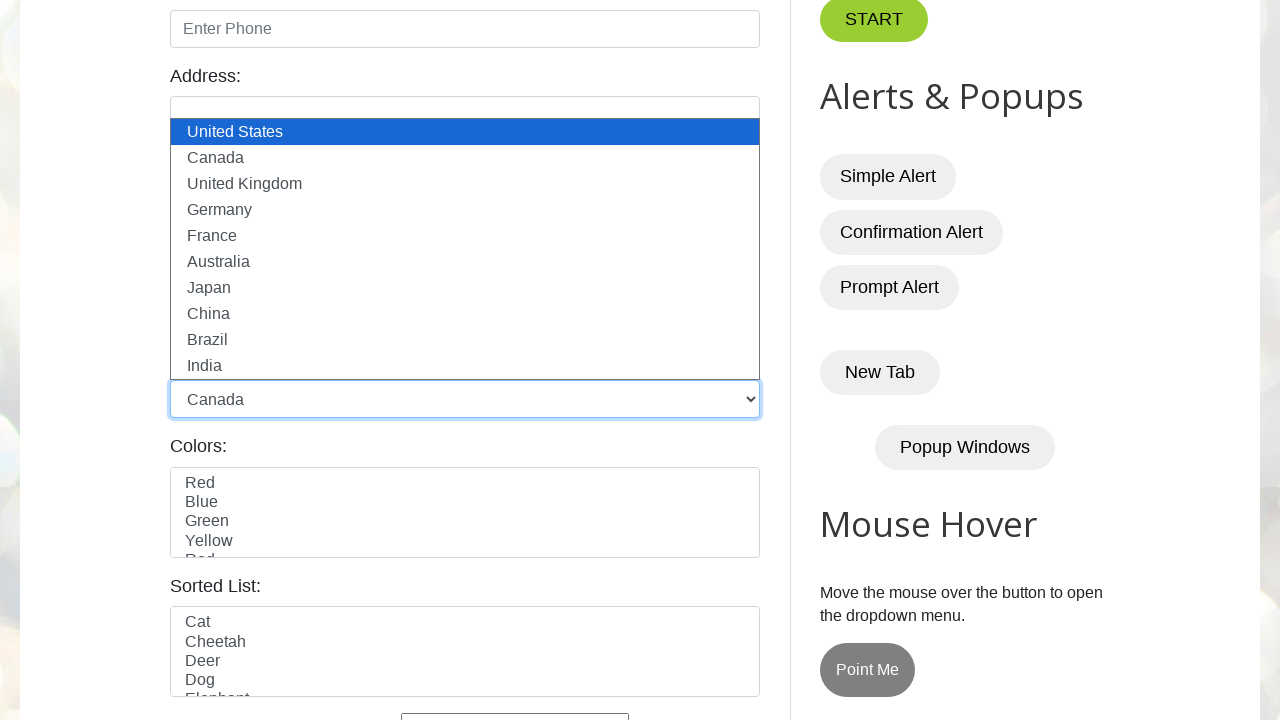

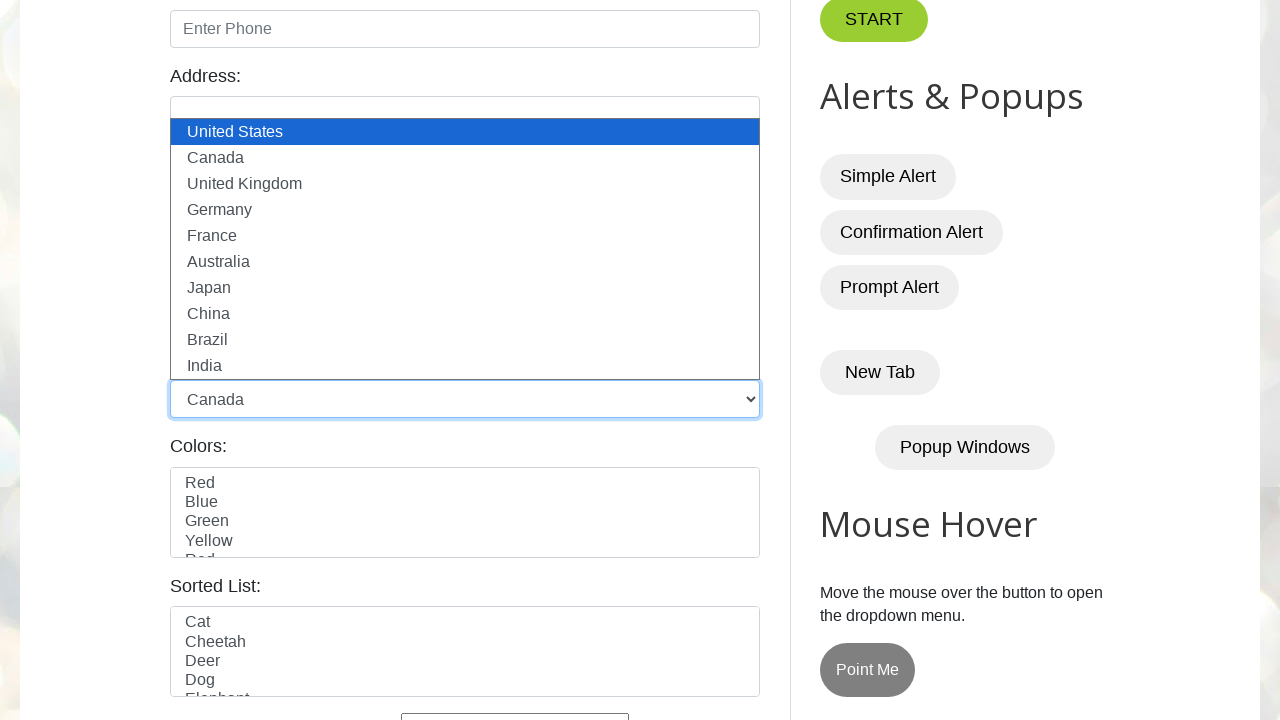